Tests boolean verification methods (isDisplayed, isSelected, isEnabled) on web elements by checking checkbox states on one page, then navigating to a radio button page to verify element enabled state.

Starting URL: https://the-internet.herokuapp.com/checkboxes

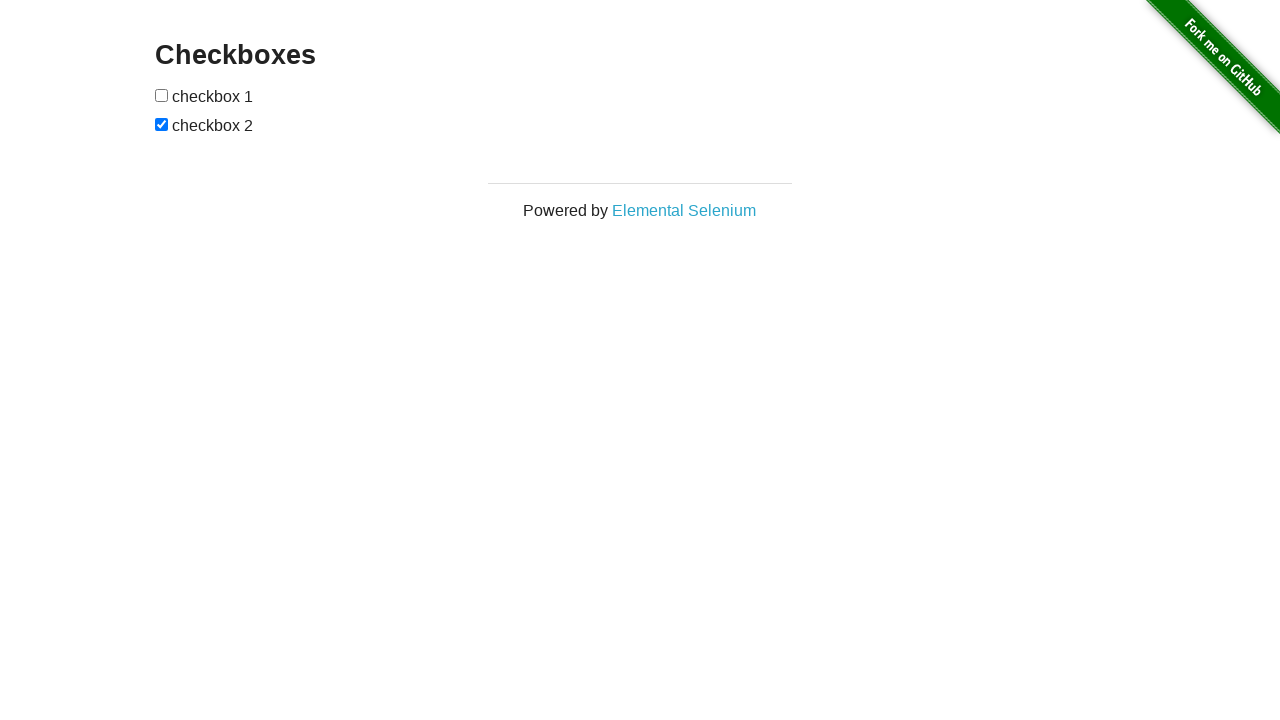

Checked if h3 element is displayed on checkbox page
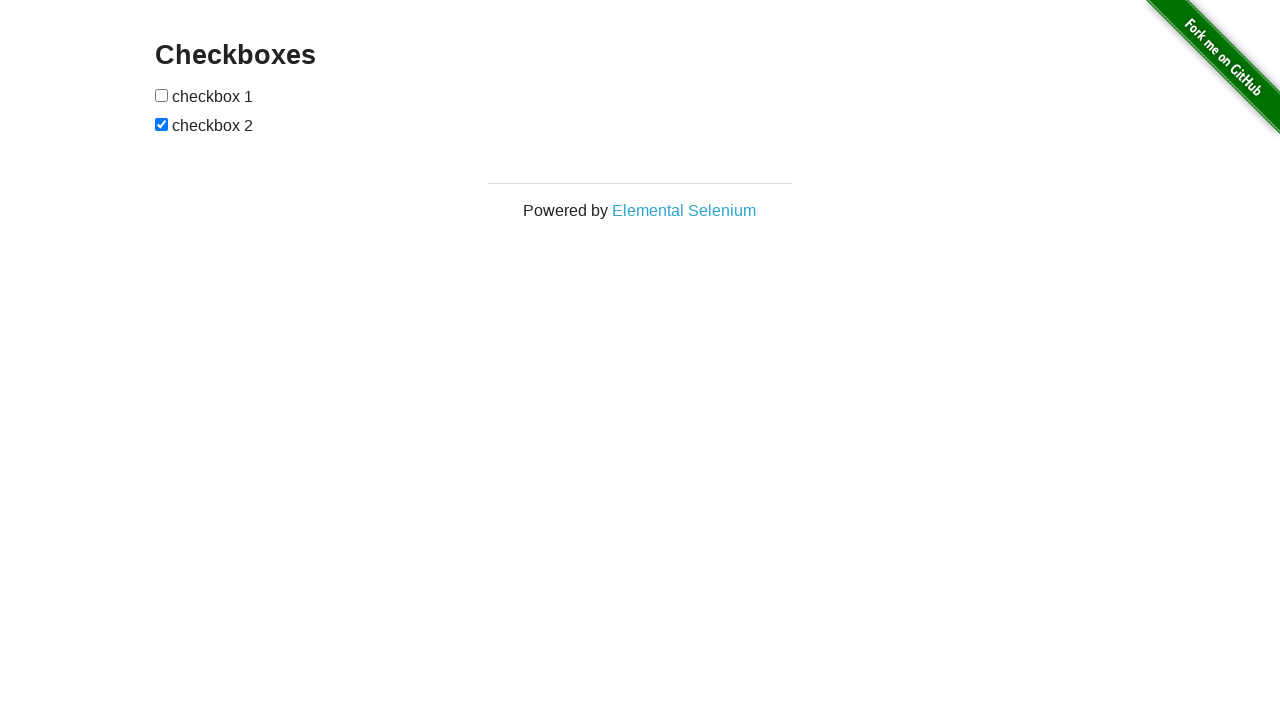

Verified first checkbox selection state
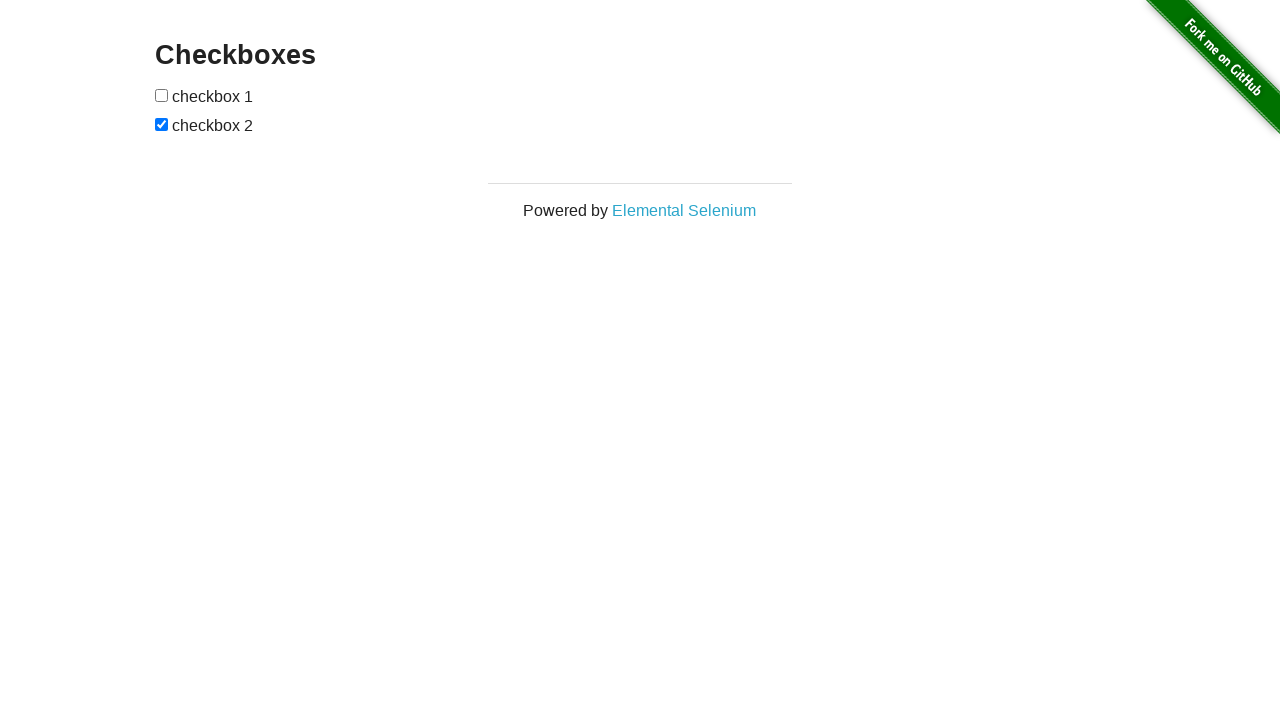

Verified second checkbox selection state
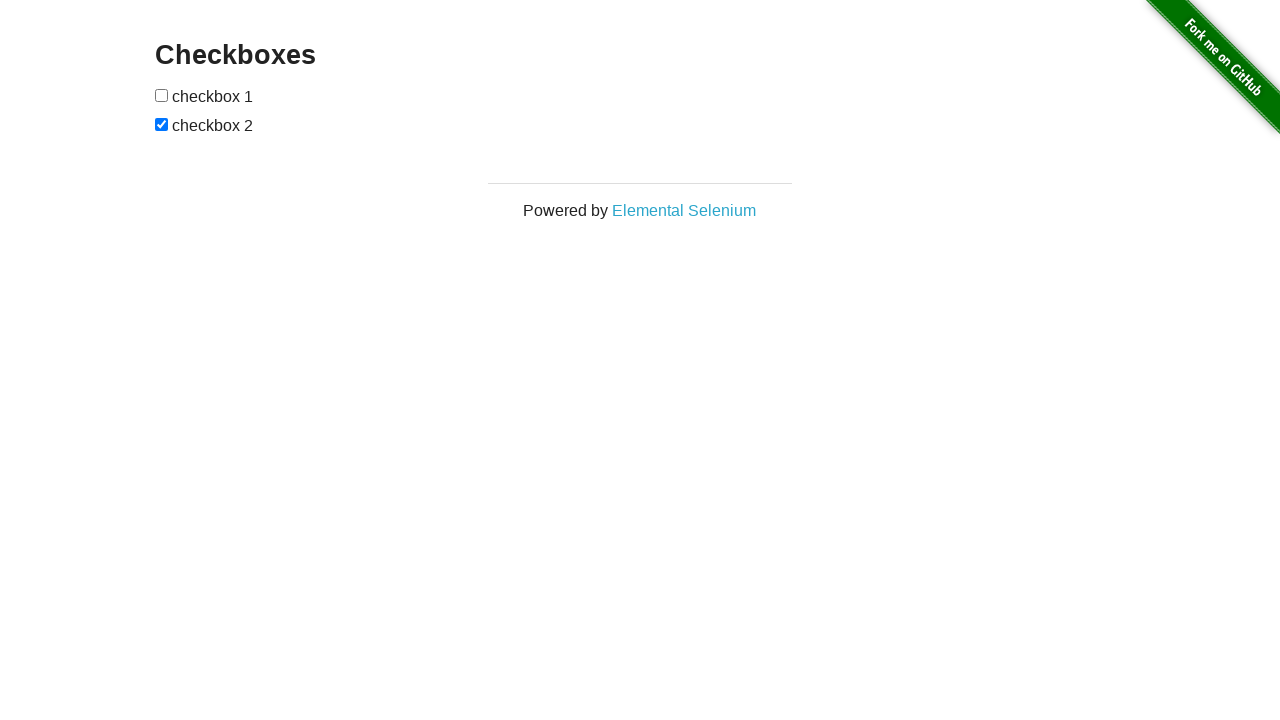

Navigated to radio button page at https://demoqa.com/radio-button
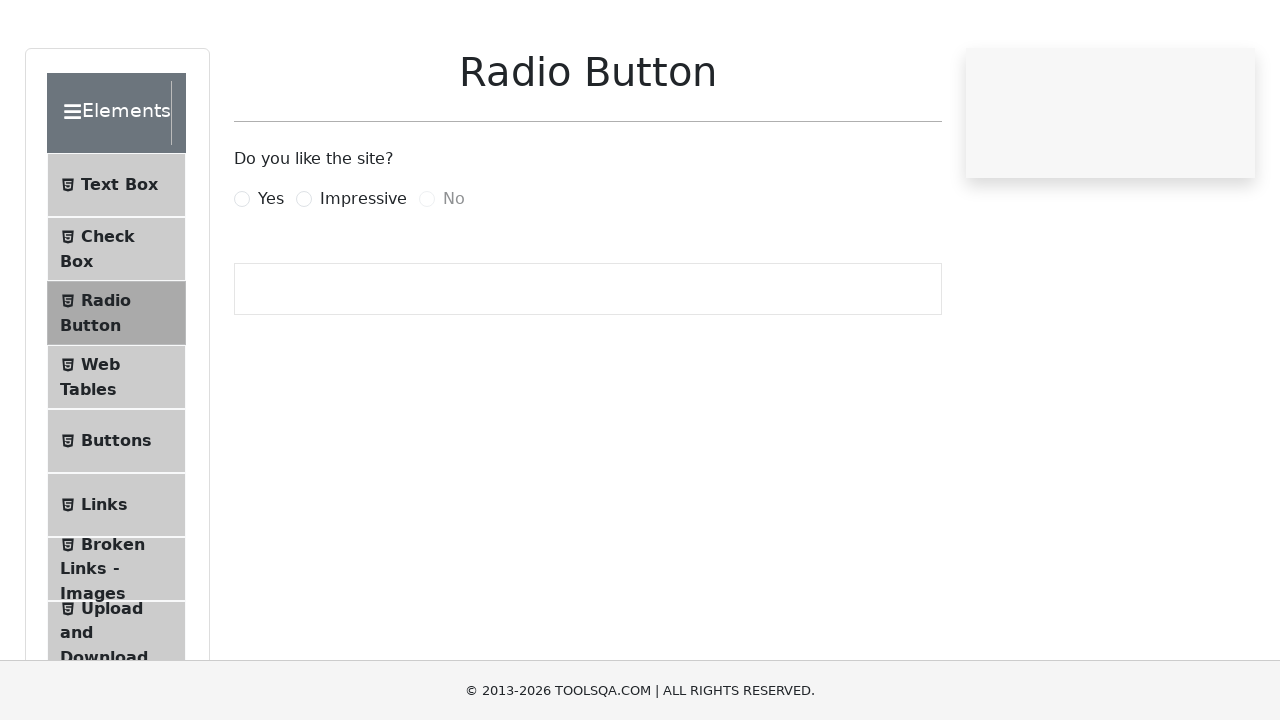

Verified 'No' radio button enabled state
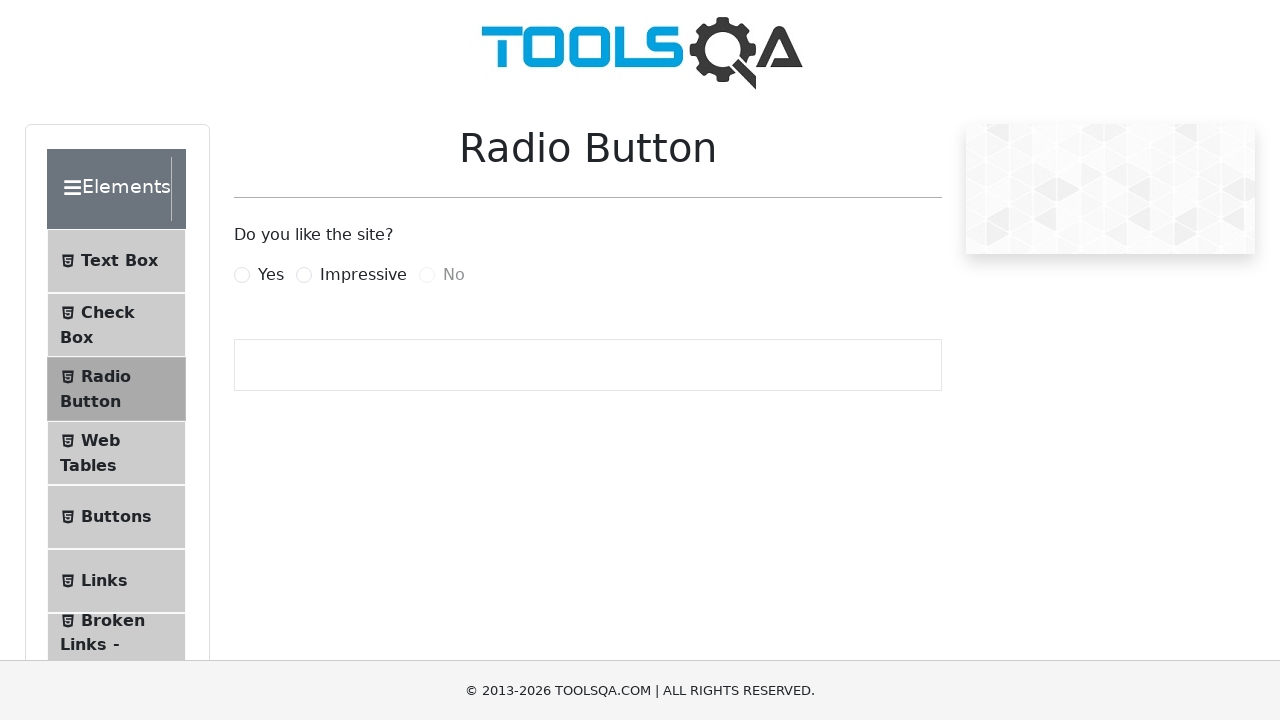

Printed verification results: h3 display, checkbox states, and radio button enabled status
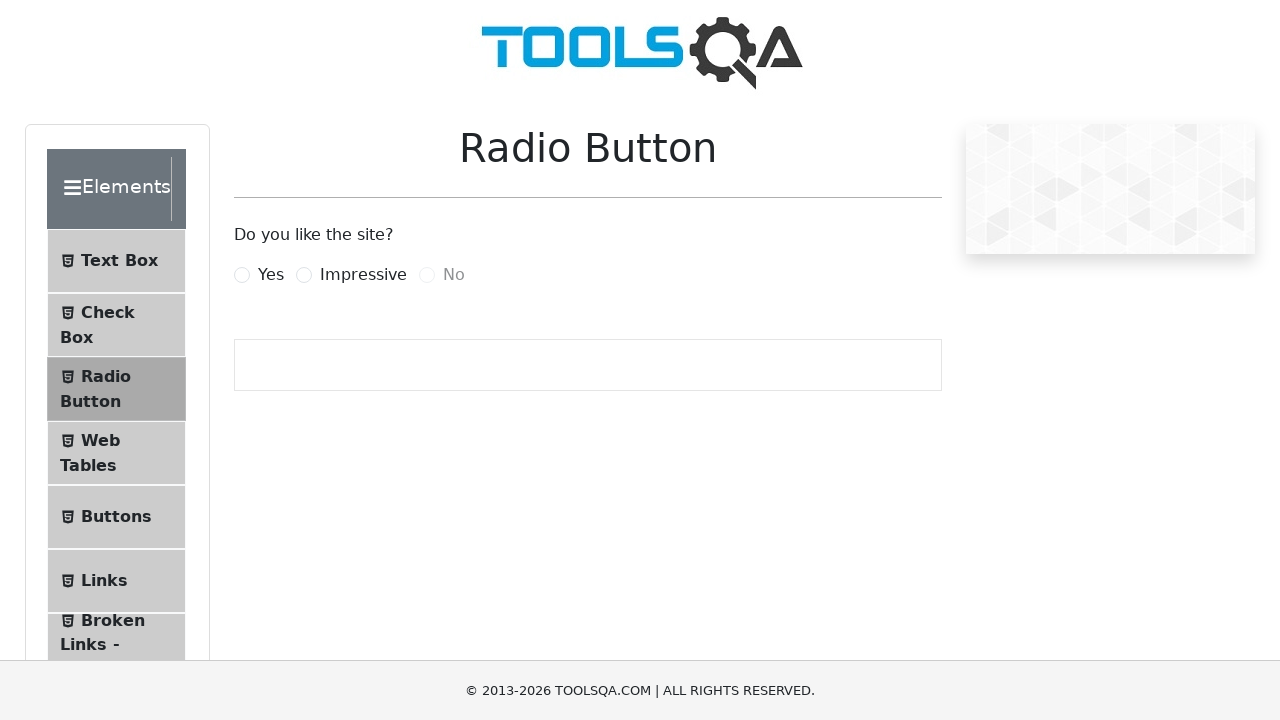

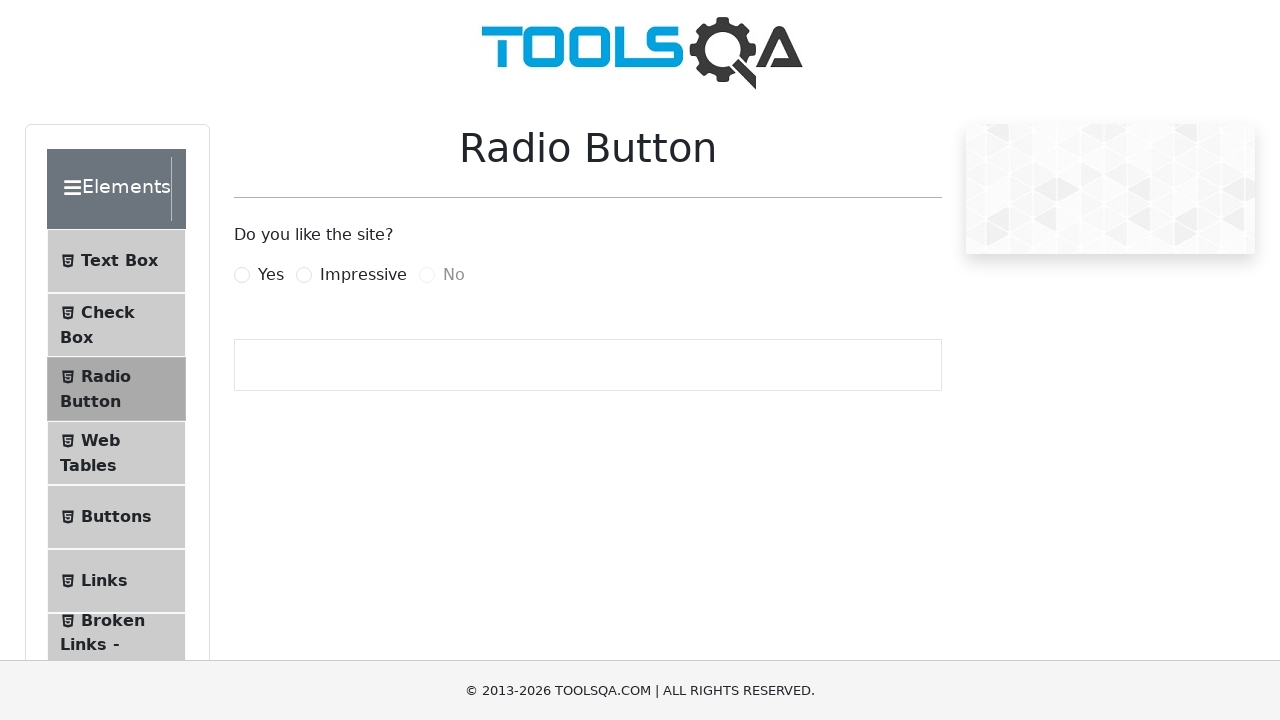